Navigates to a Korean news search results page, waits for results to load, and tests pagination by entering a page number and navigating to that page.

Starting URL: https://www.bigkinds.or.kr/v2/news/search.do

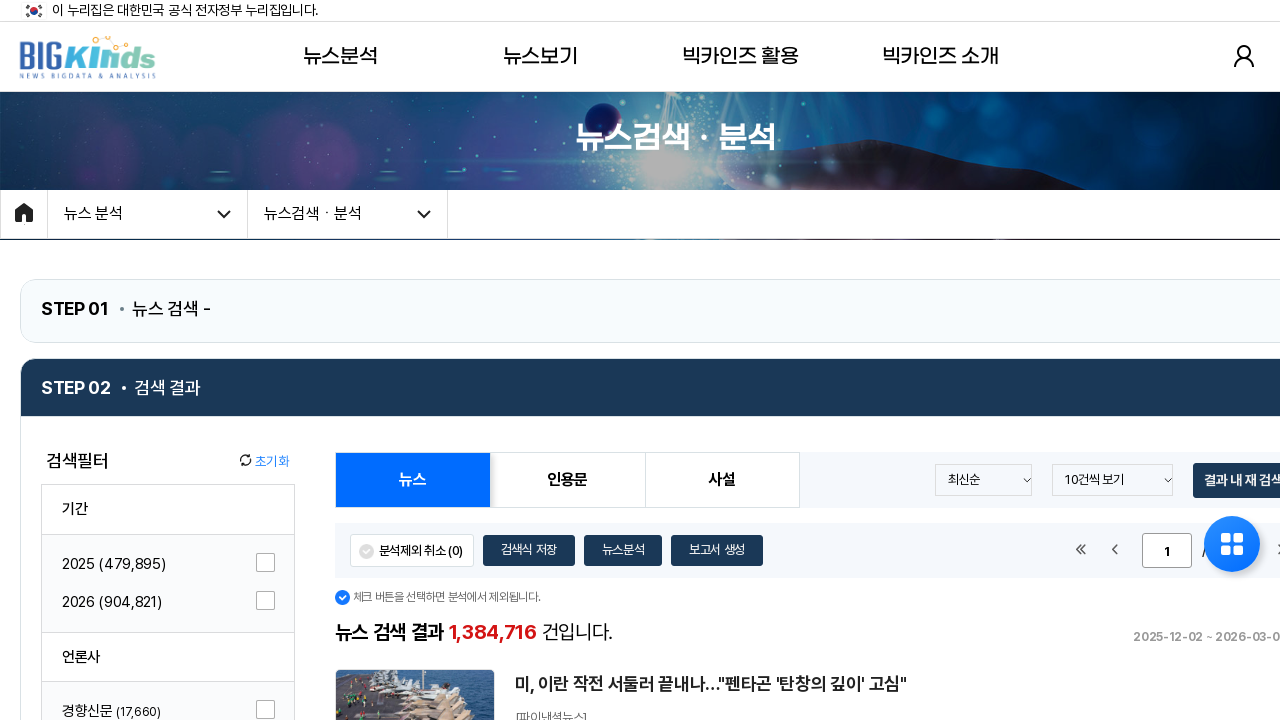

Waited for results button to be visible - page loaded
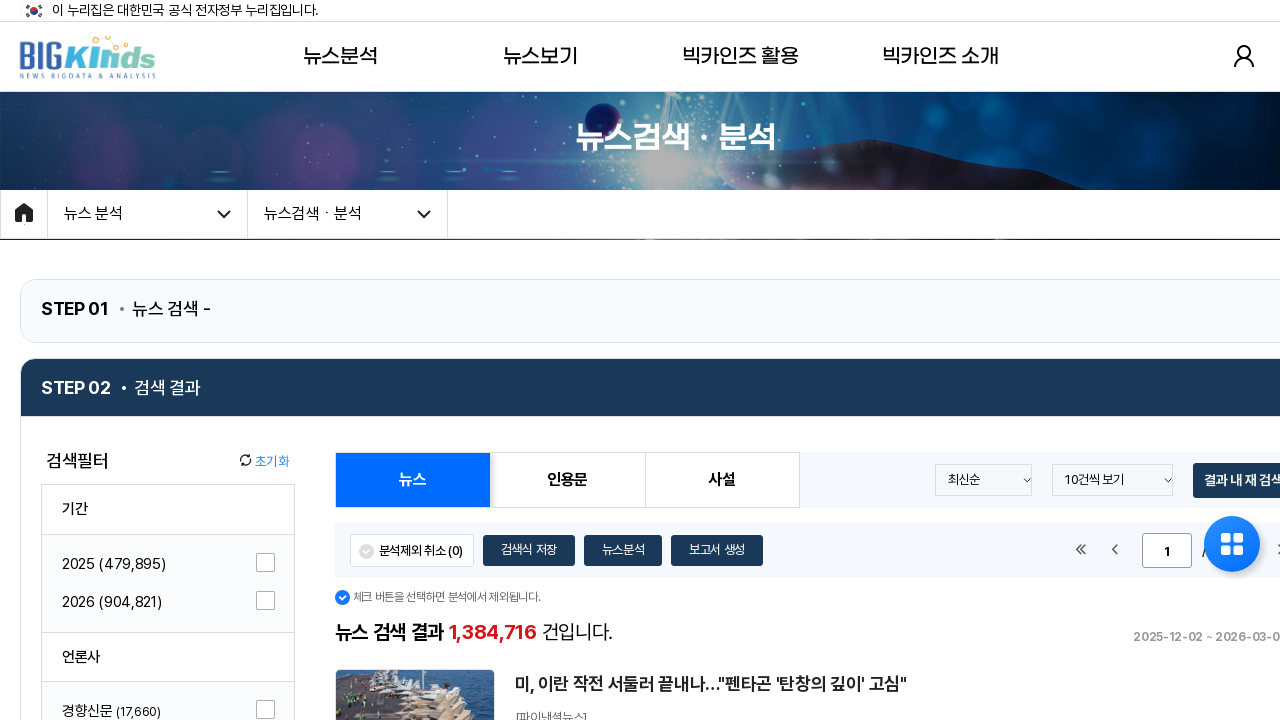

Waited for news results section to be visible
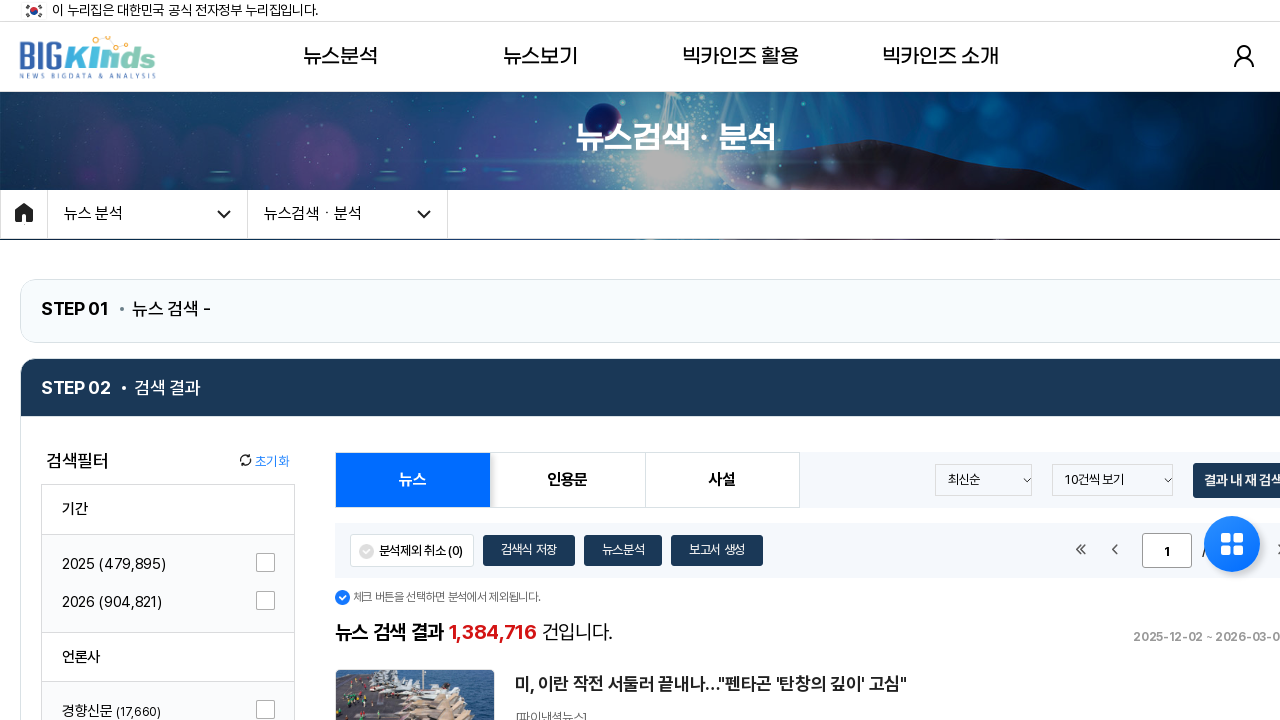

Verified news titles are present on the page
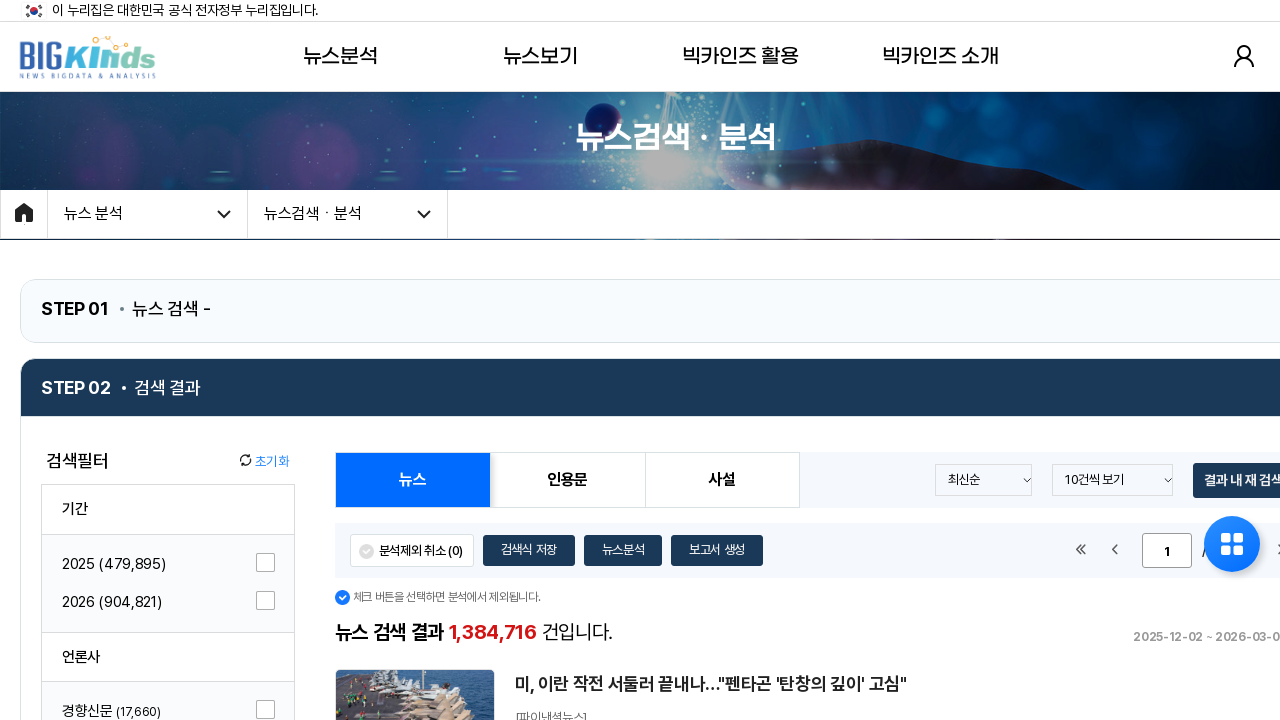

Cleared the pagination input field on #paging_news_result
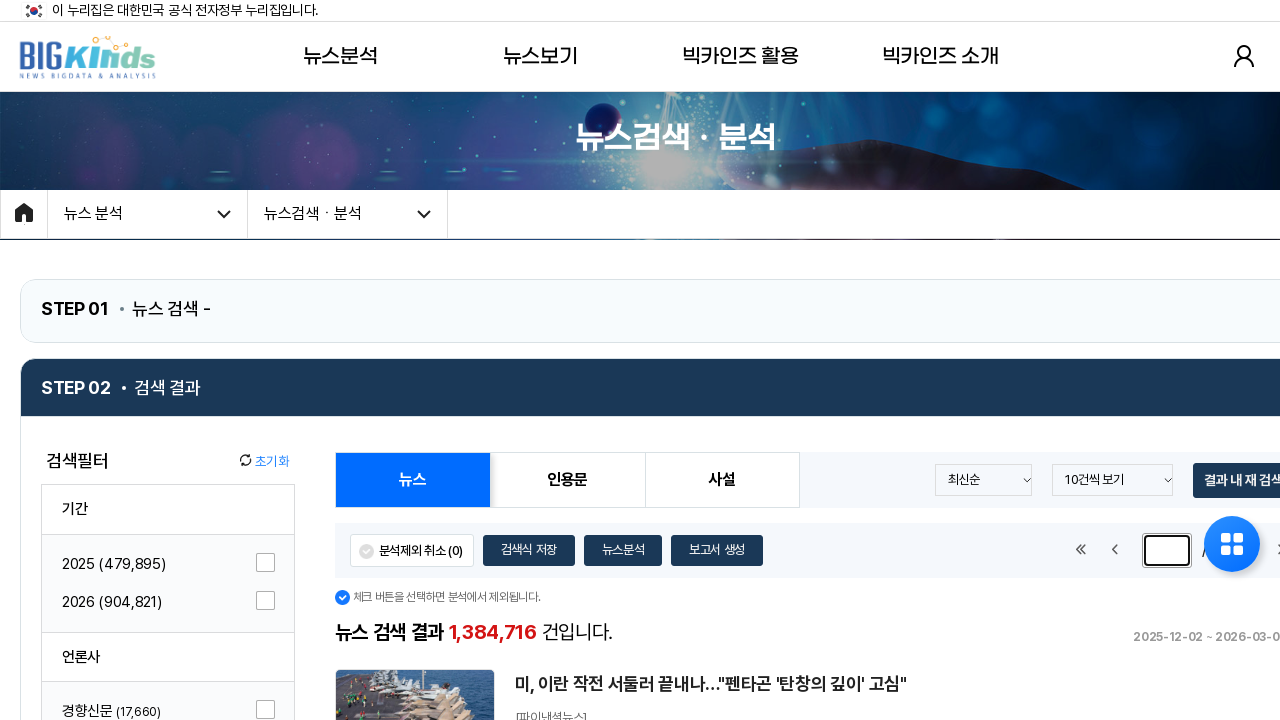

Entered page number 5 in pagination input field on #paging_news_result
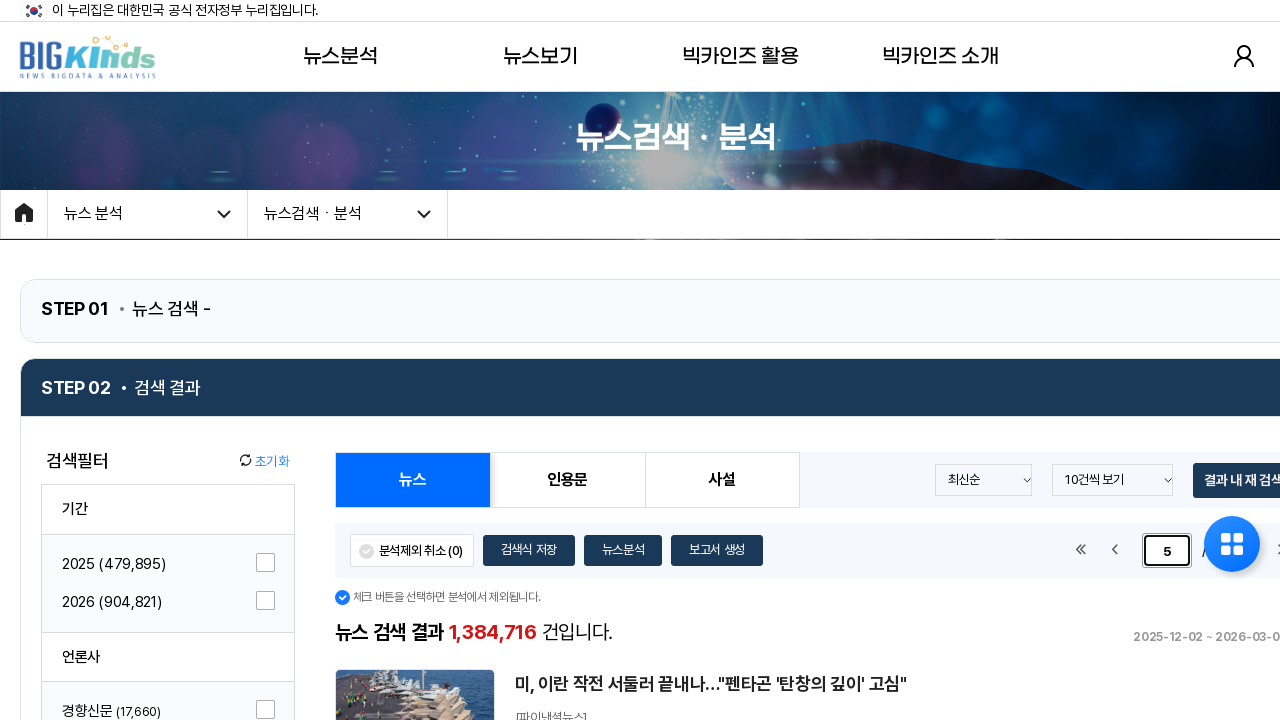

Pressed Enter to navigate to page 5 on #paging_news_result
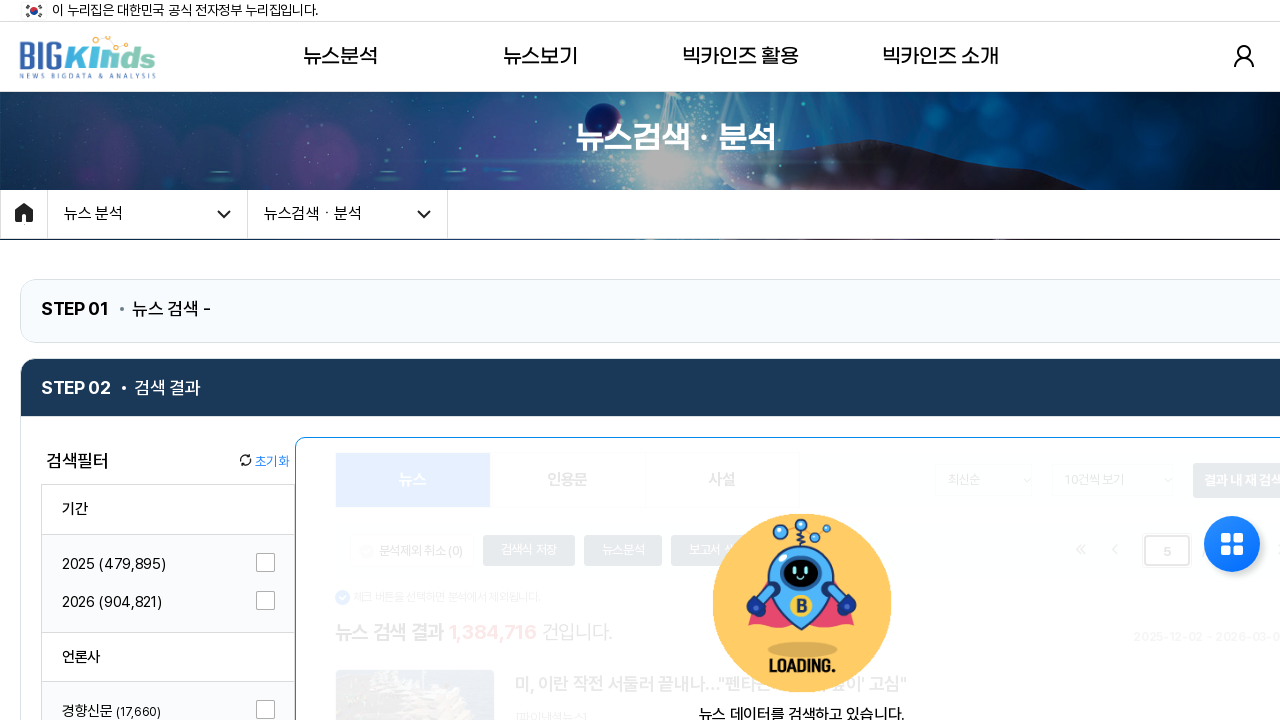

Waited for new search results to load on page 5
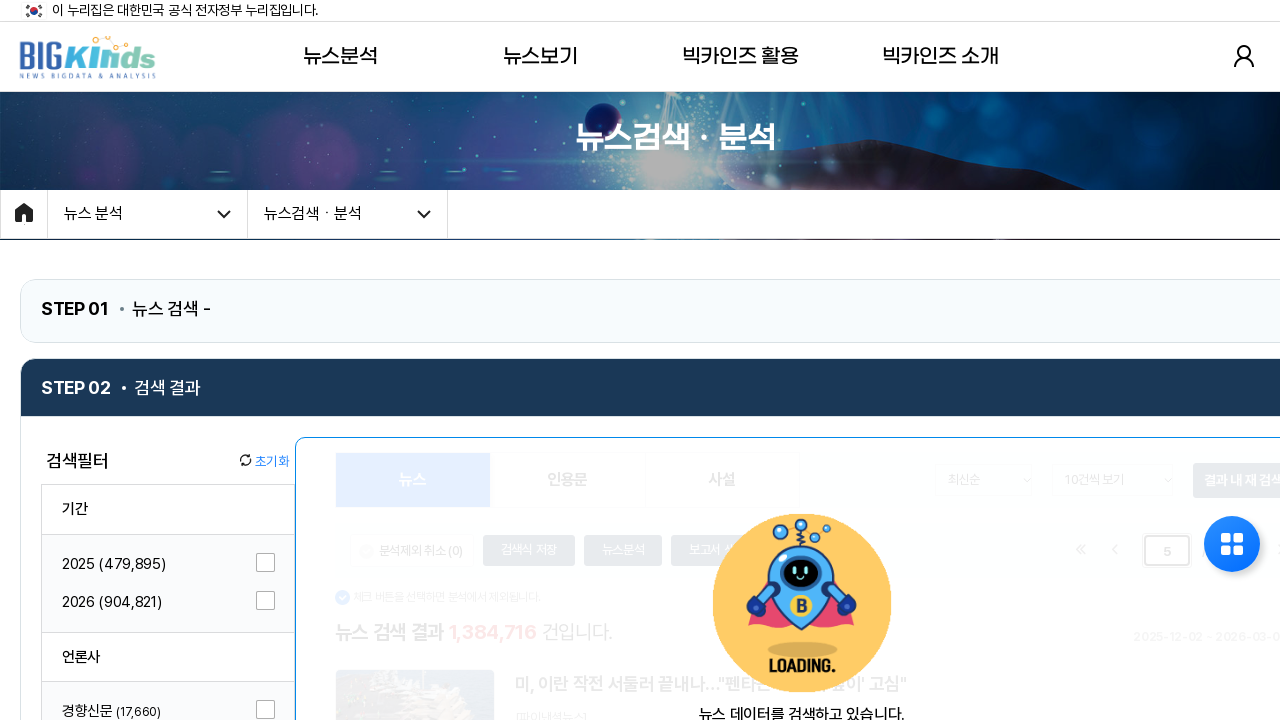

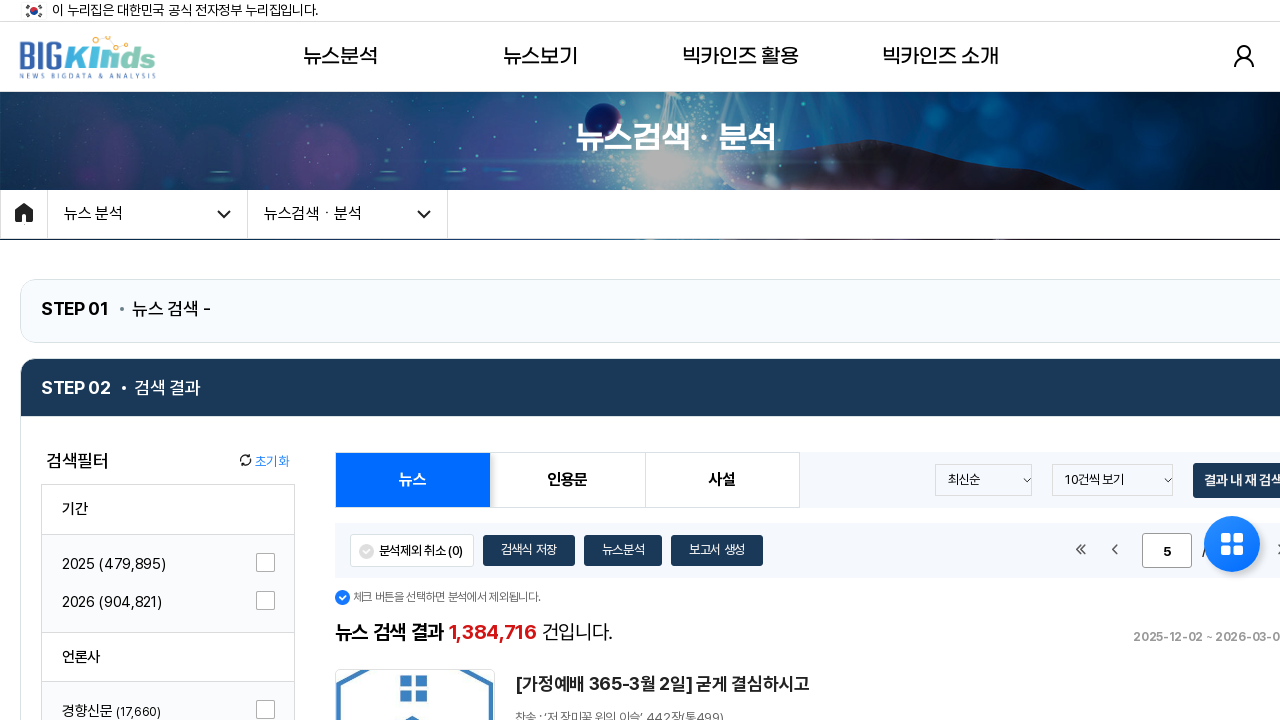